Fills out a registration form with first name, last name, and email, then submits and verifies successful registration message

Starting URL: http://suninjuly.github.io/registration1.html

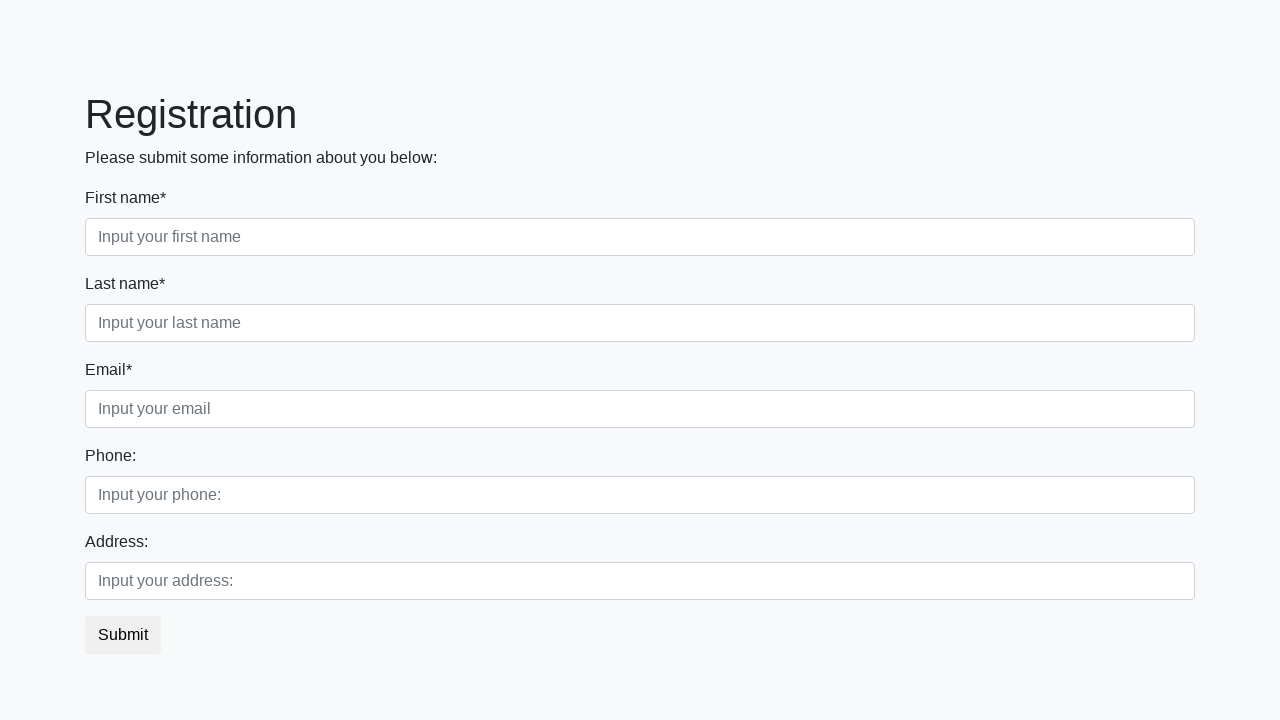

Filled first name field with 'Ivan' on .first_block .first
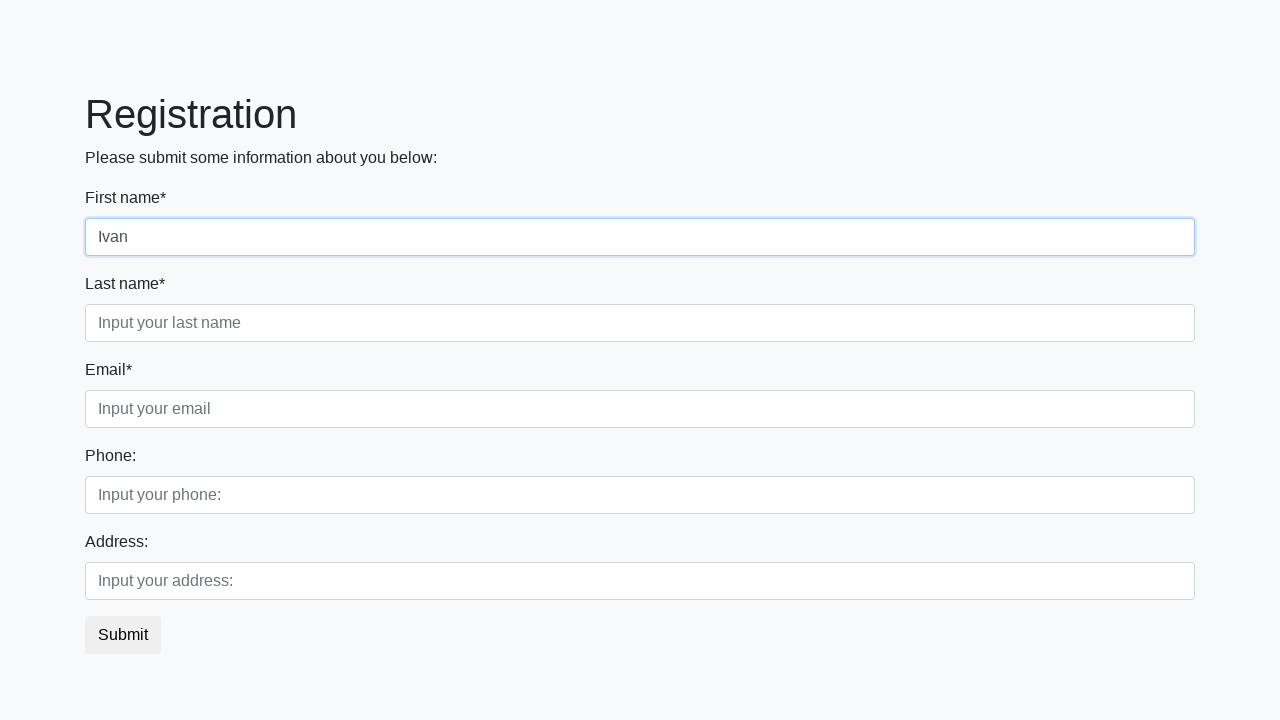

Filled last name field with 'Petrov' on .first_block .second
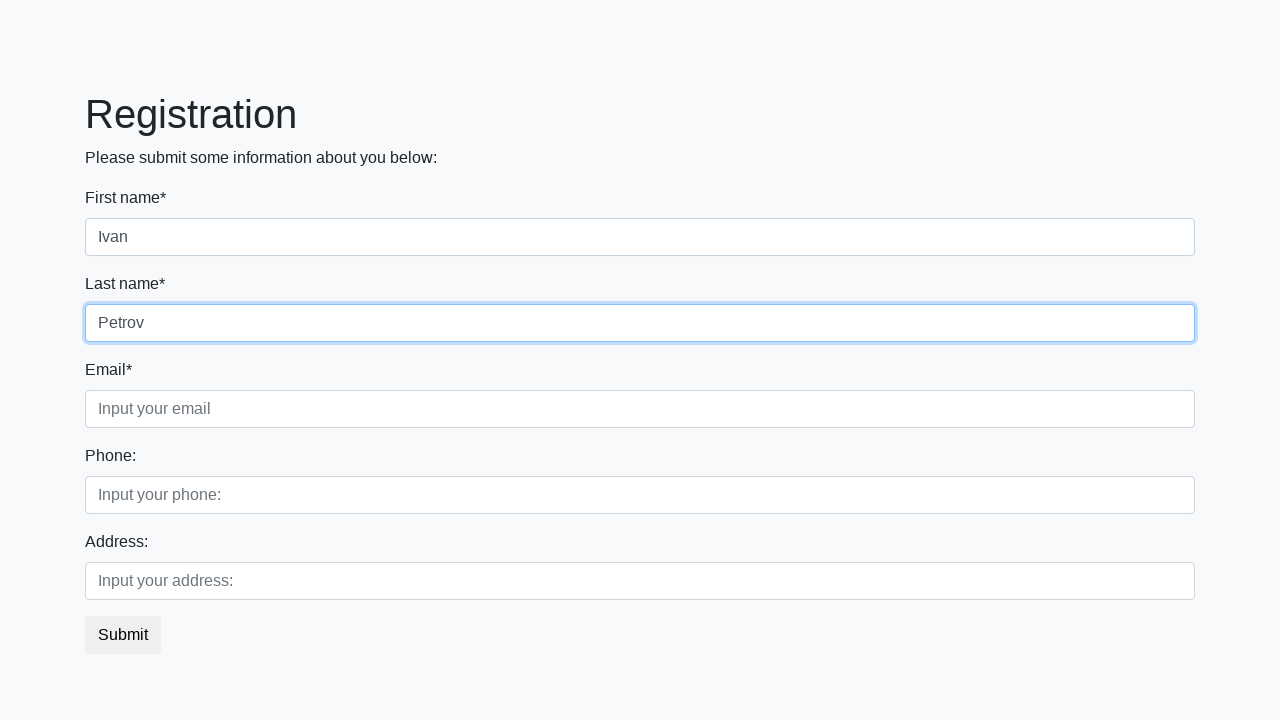

Filled email field with 'ivan.petrov@example.com' on .first_block .third
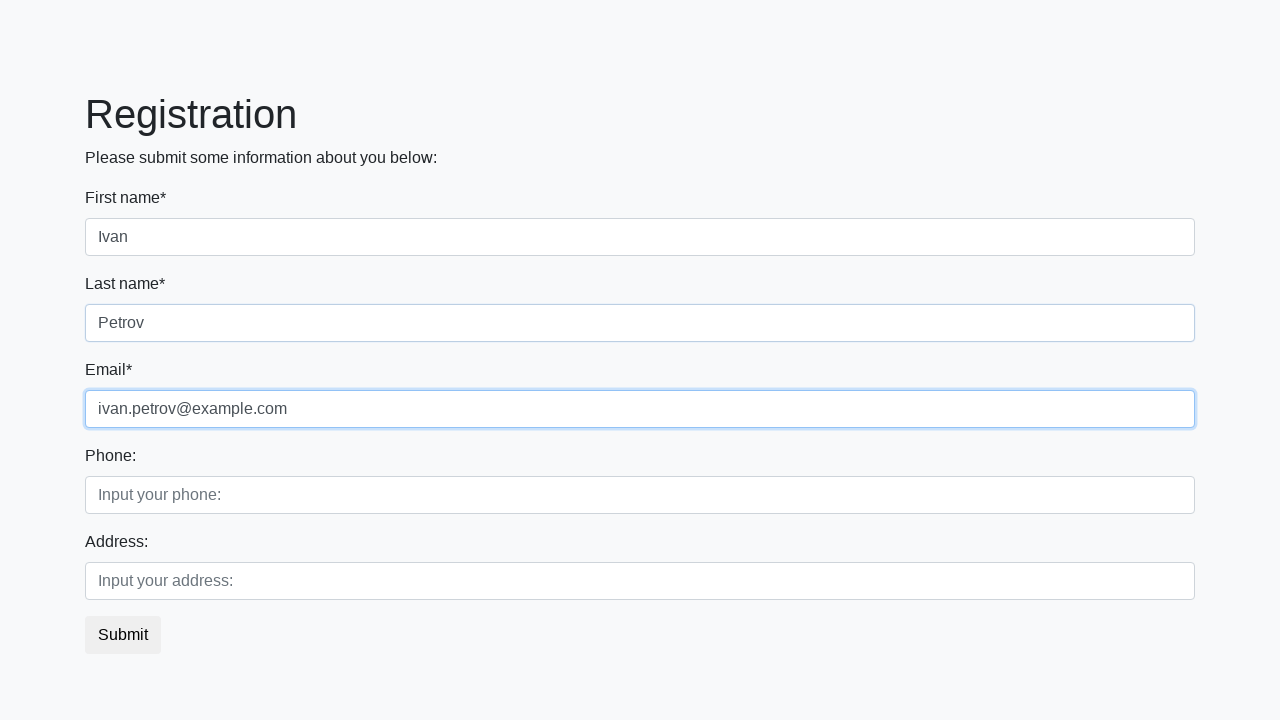

Clicked submit button to register at (123, 635) on button.btn
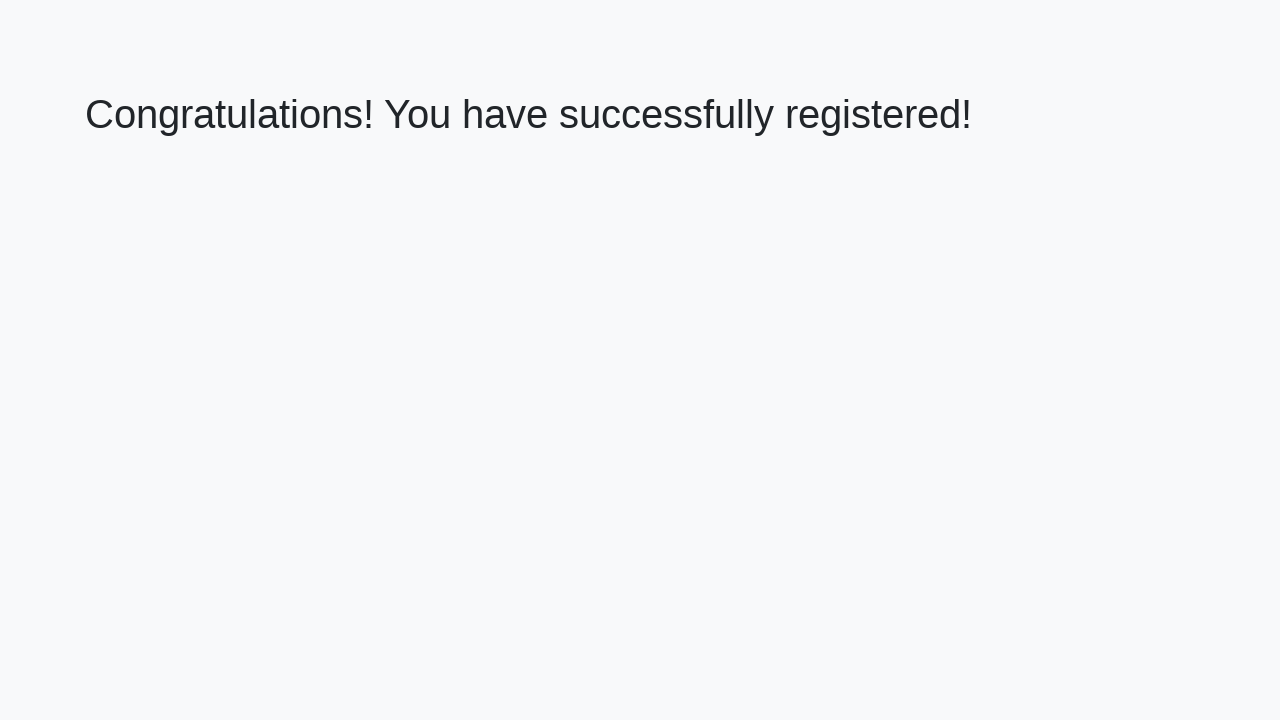

Success page loaded with h1 element
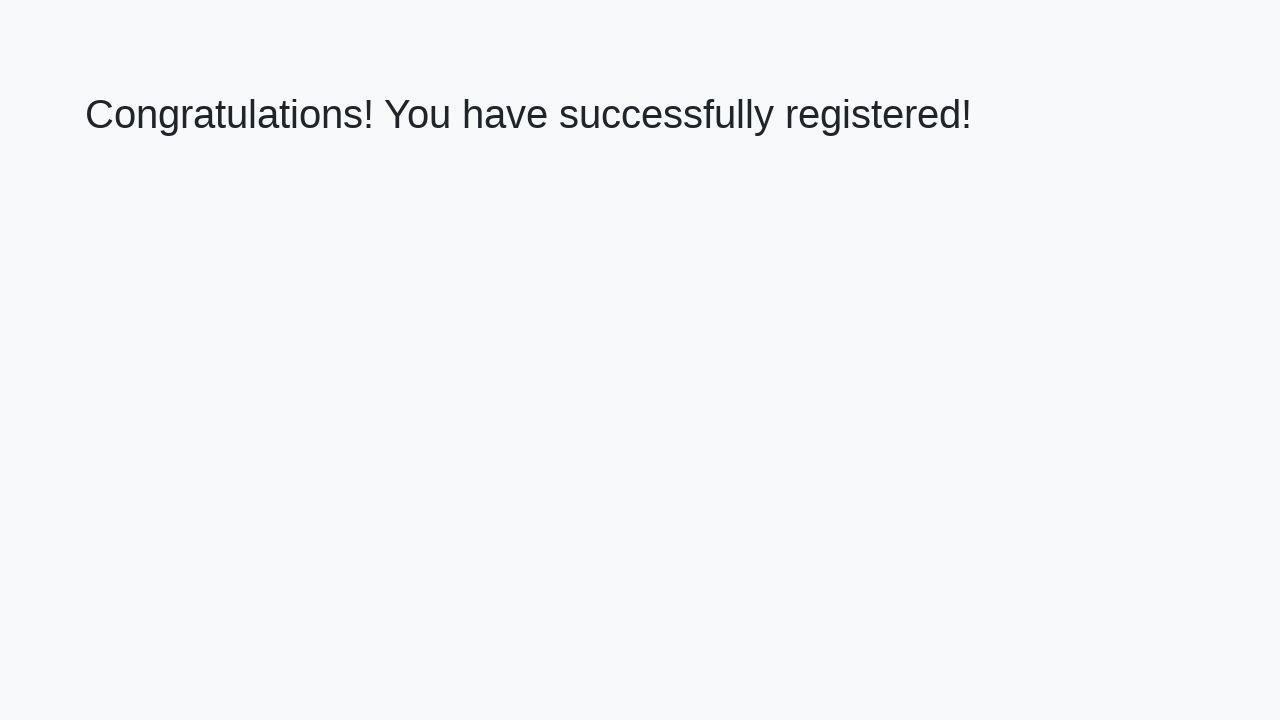

Retrieved success message: 'Congratulations! You have successfully registered!'
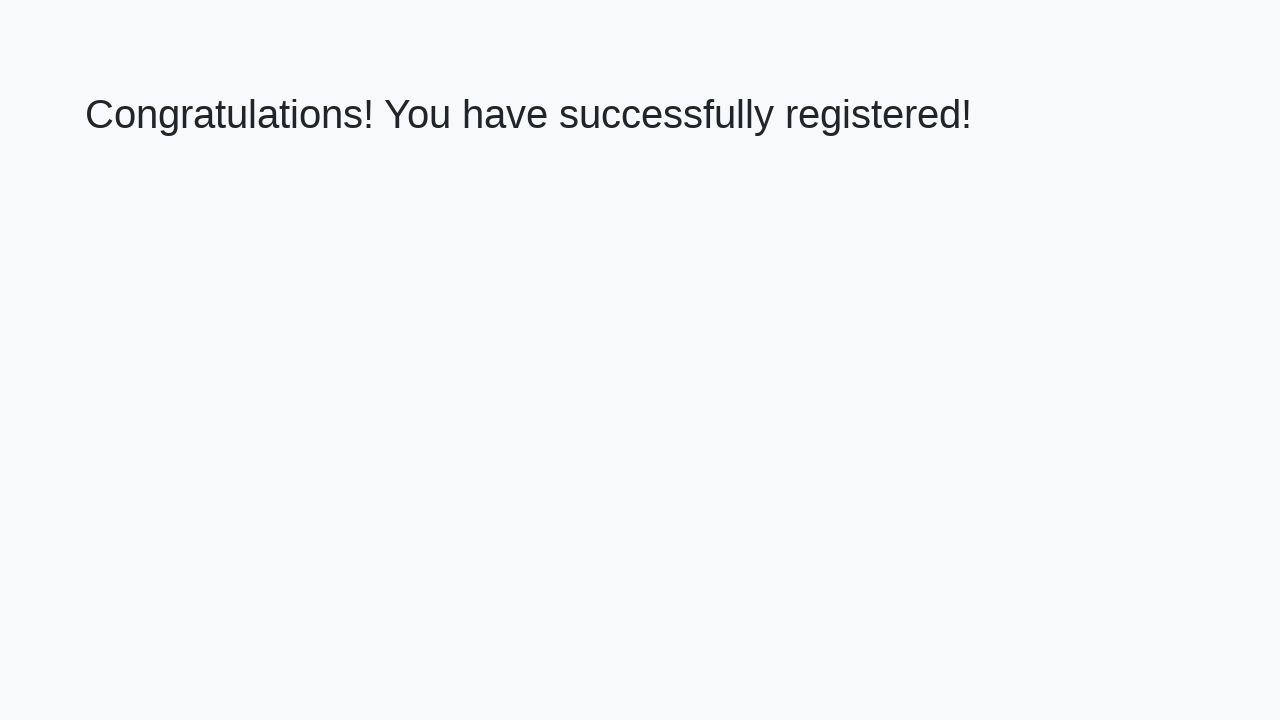

Verified successful registration message
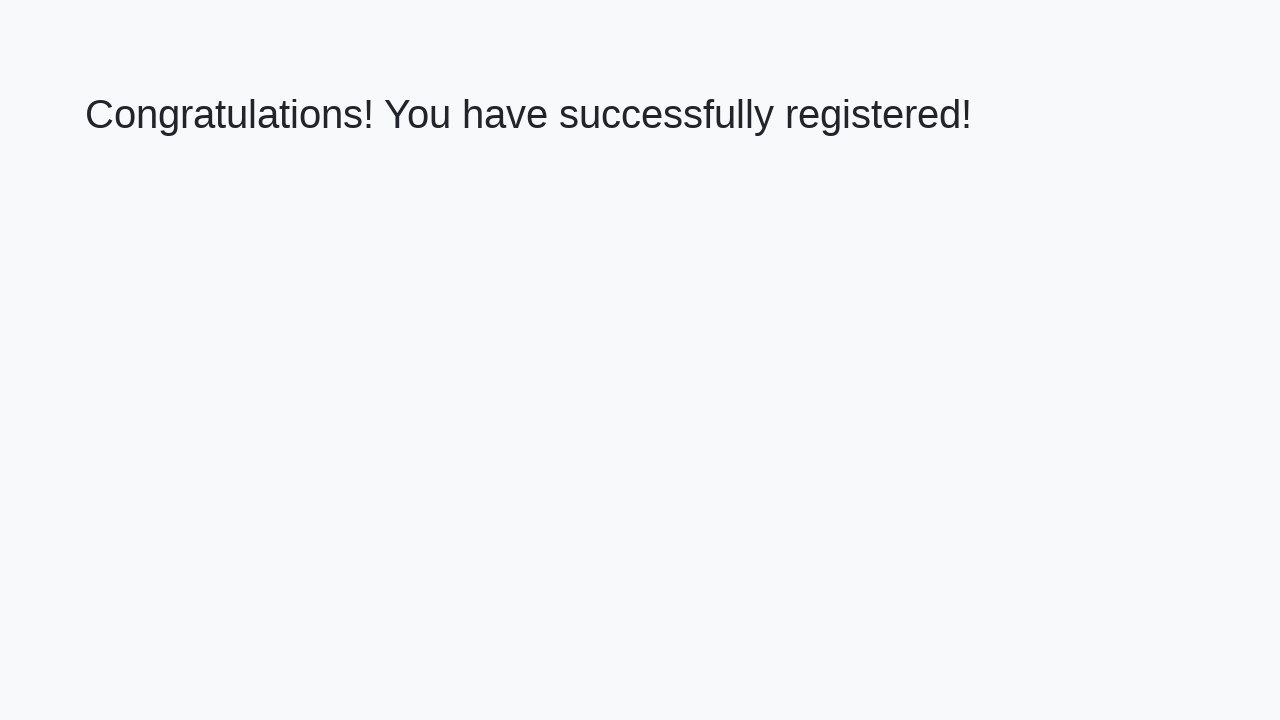

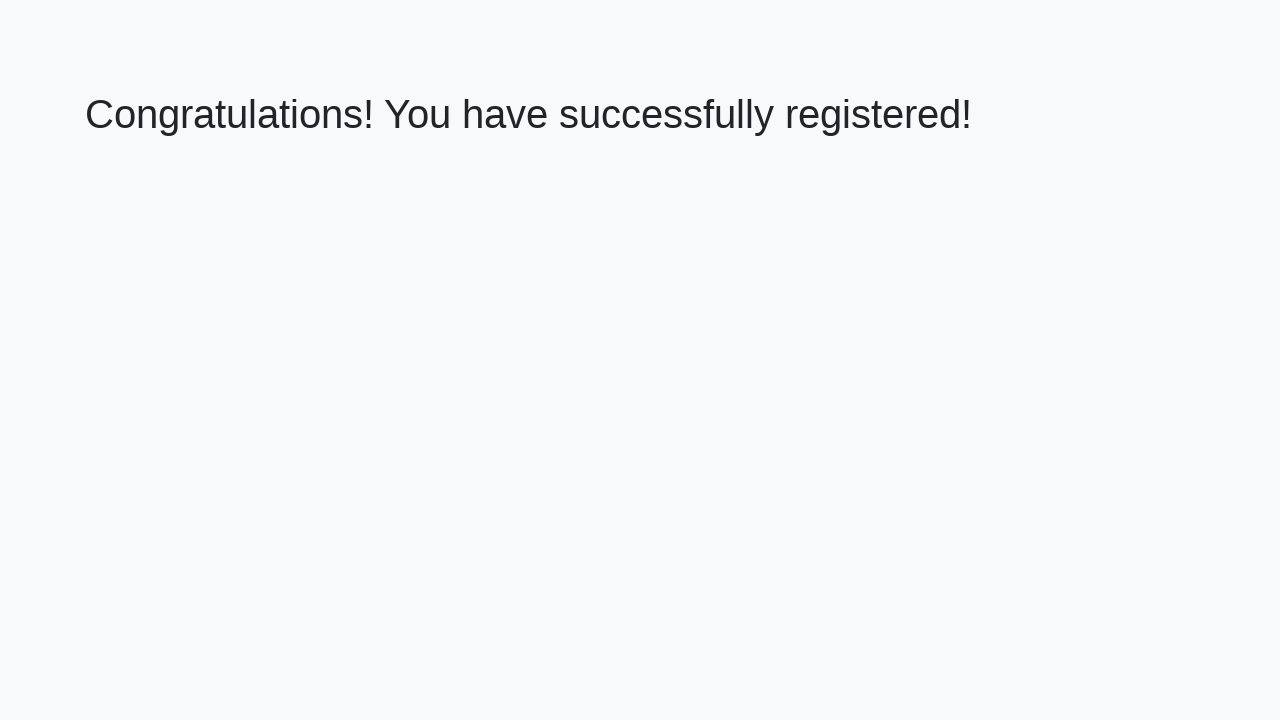